Tests hover functionality by moving the mouse over the "Testing" menu item on the Guru99 website to trigger a dropdown or hover effect

Starting URL: https://www.guru99.com

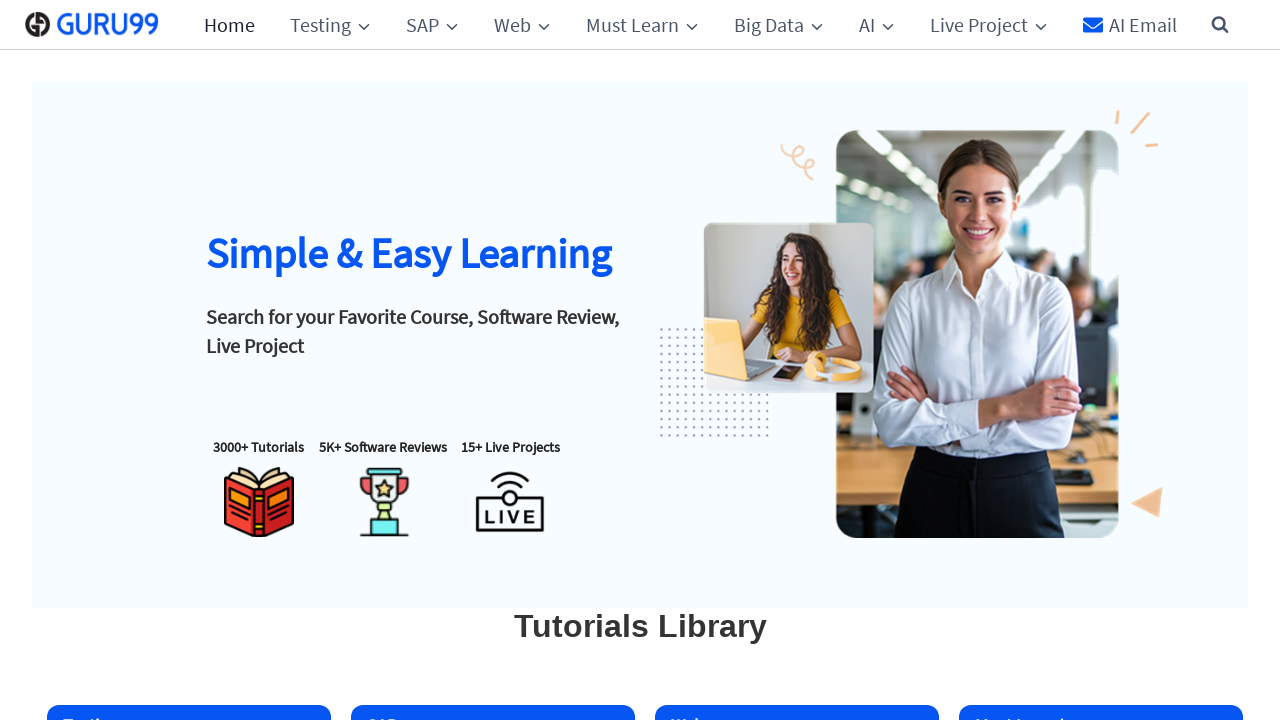

Navigated to Guru99 website
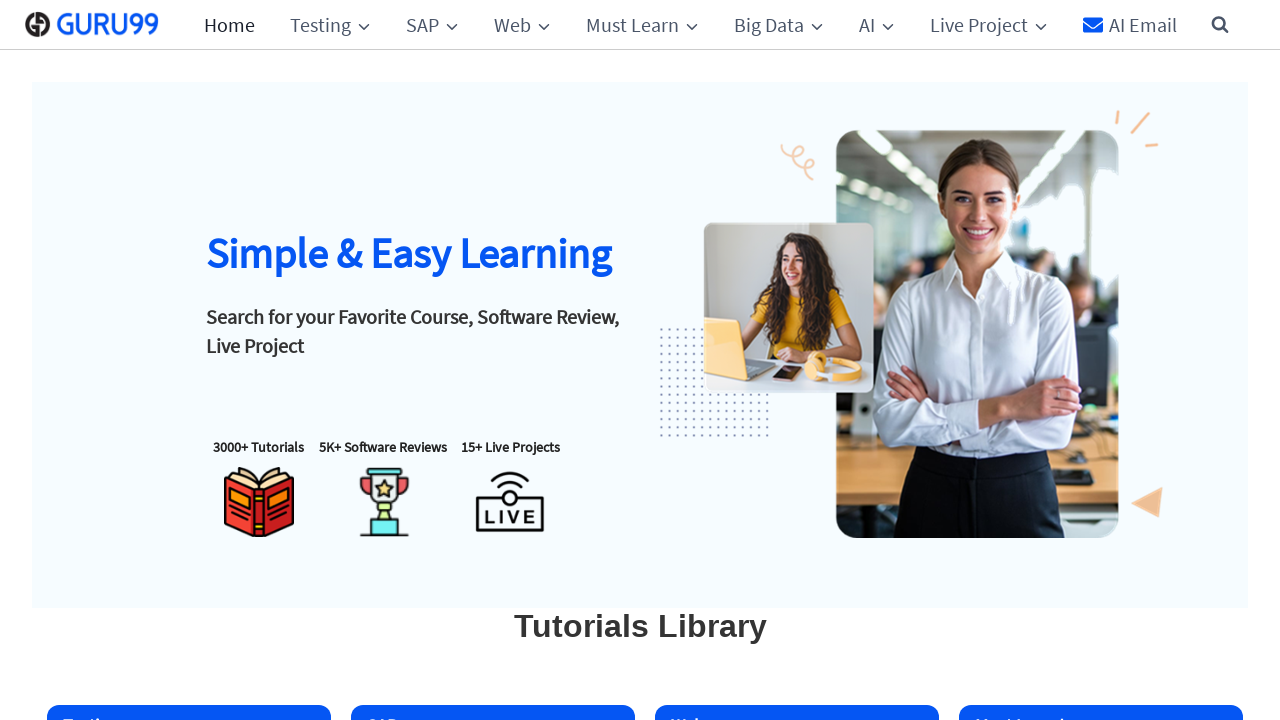

Hovered over the Testing menu item to trigger dropdown at (330, 24) on xpath=//span[text() = 'Testing']
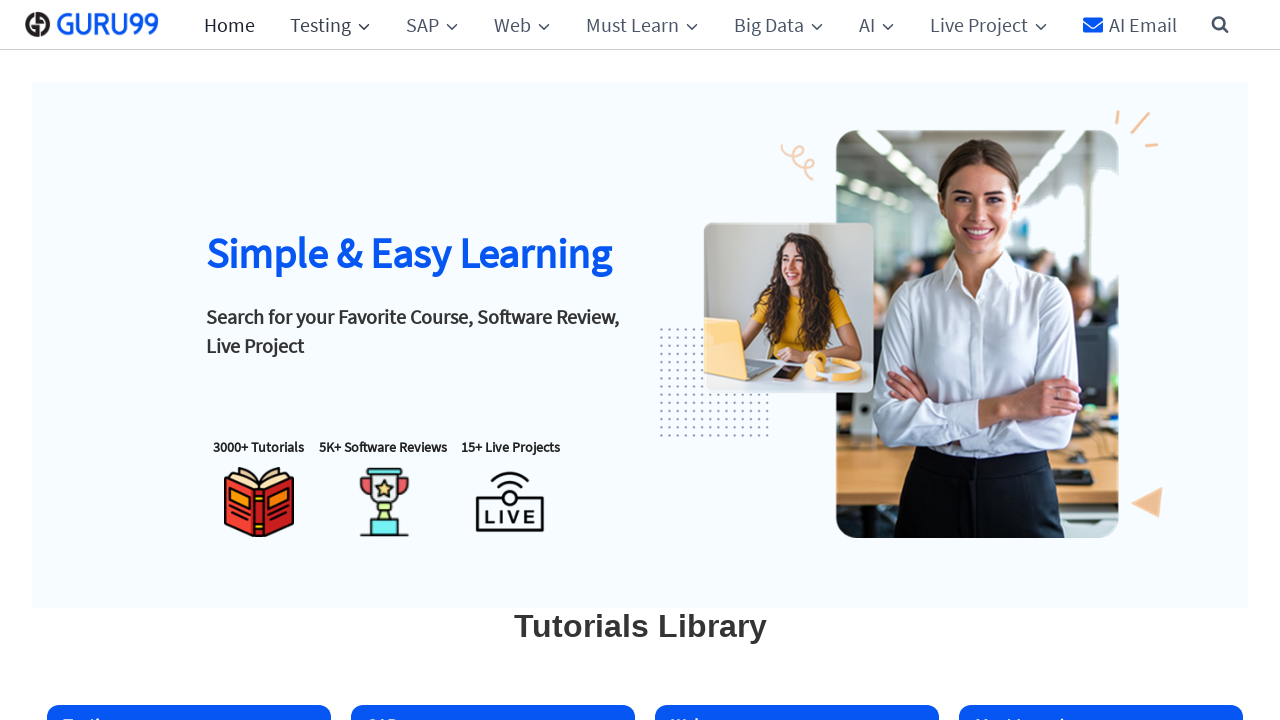

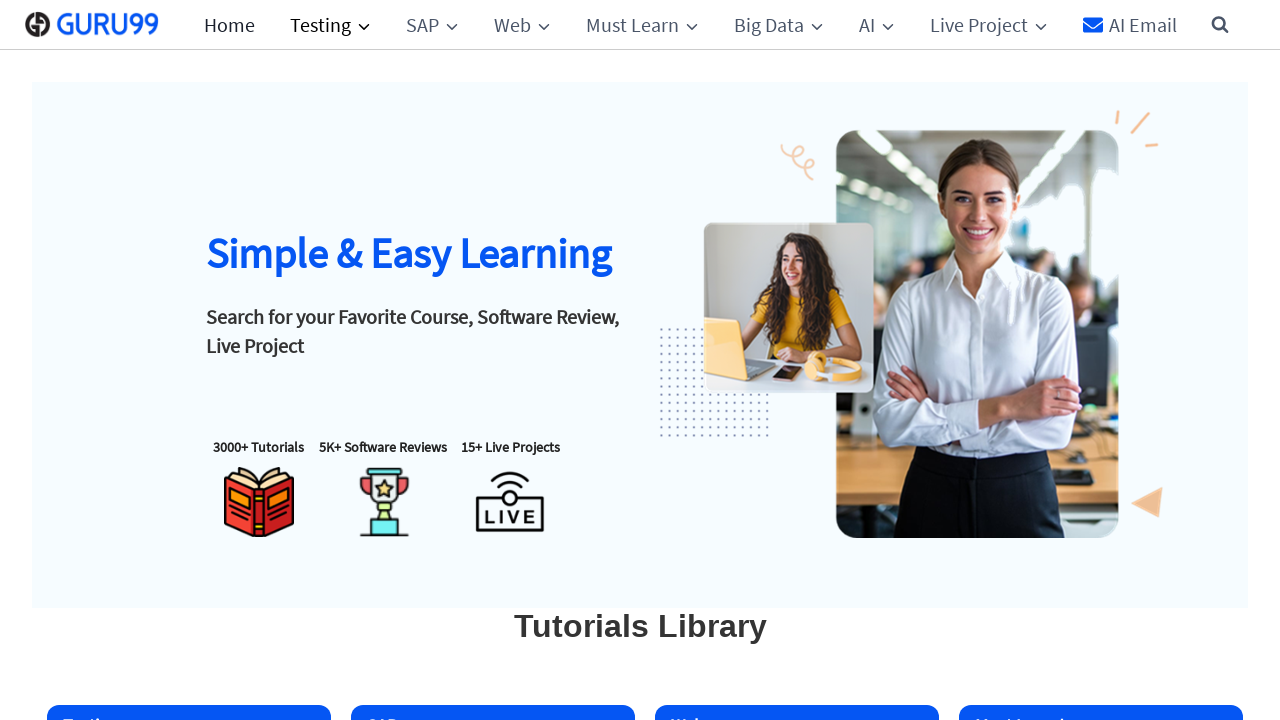